Navigates to OrangeHRM API documentation page, waits for the page to fully load, and verifies the header text displays correctly.

Starting URL: https://api.orangehrm.com/

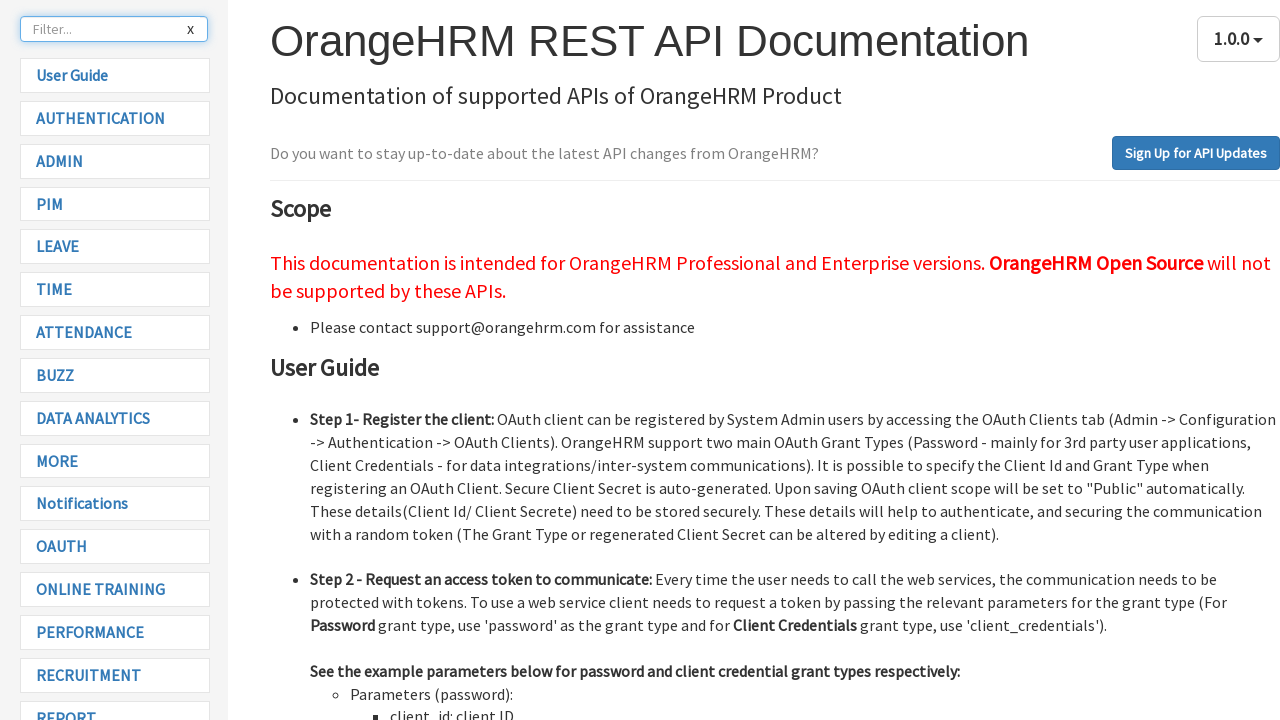

Navigated to OrangeHRM API documentation page at https://api.orangehrm.com/
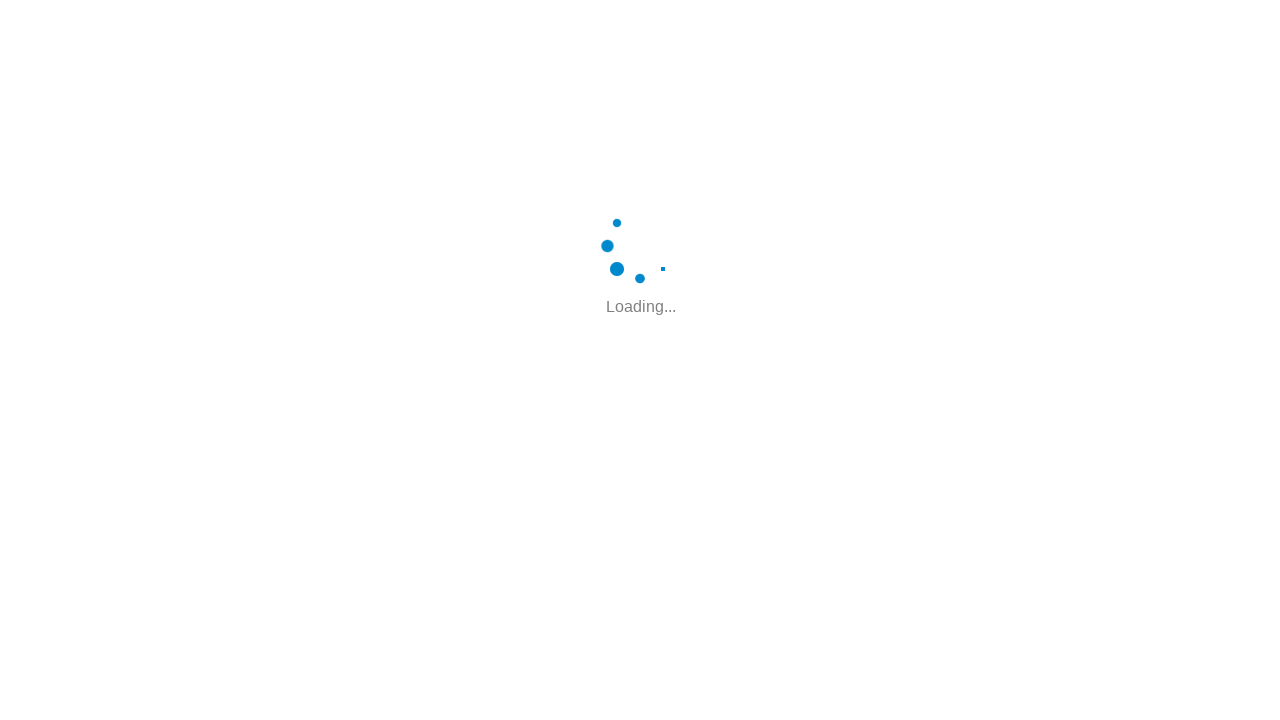

Page fully loaded - network idle state reached
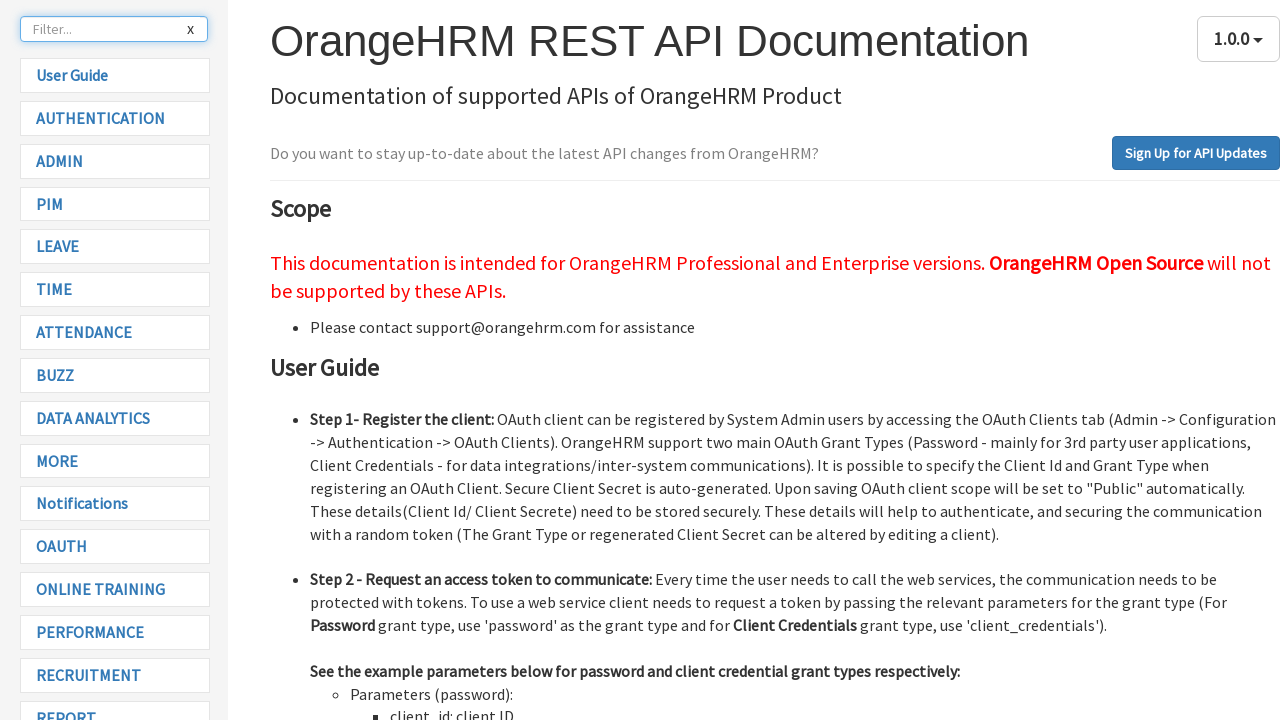

Located header element div#project h1
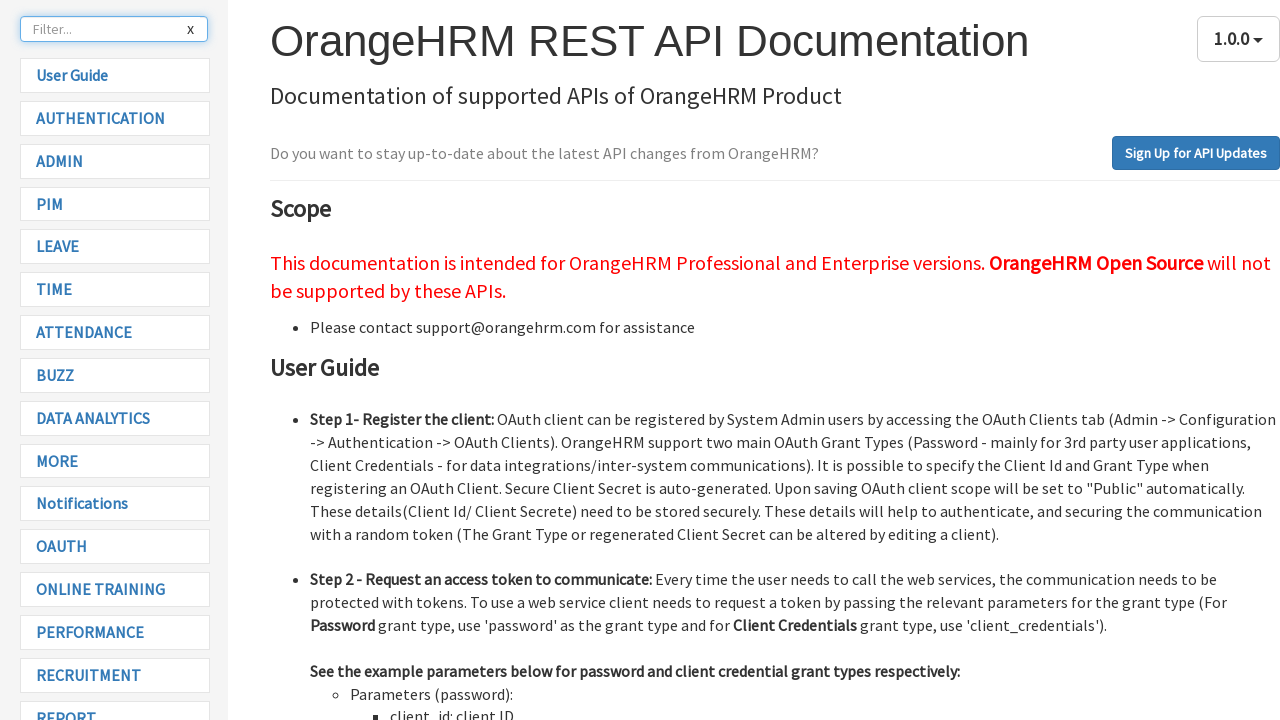

Header element became visible
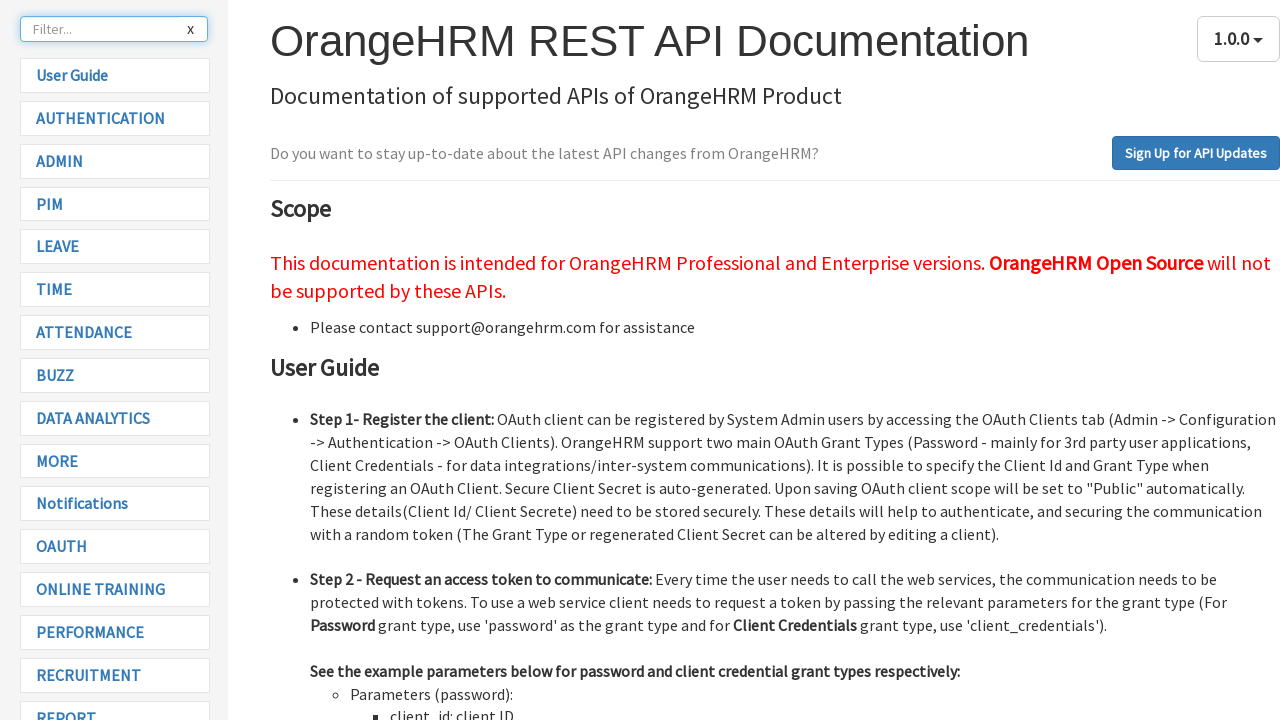

Verified header text displays correctly: 'OrangeHRM REST API Documentation'
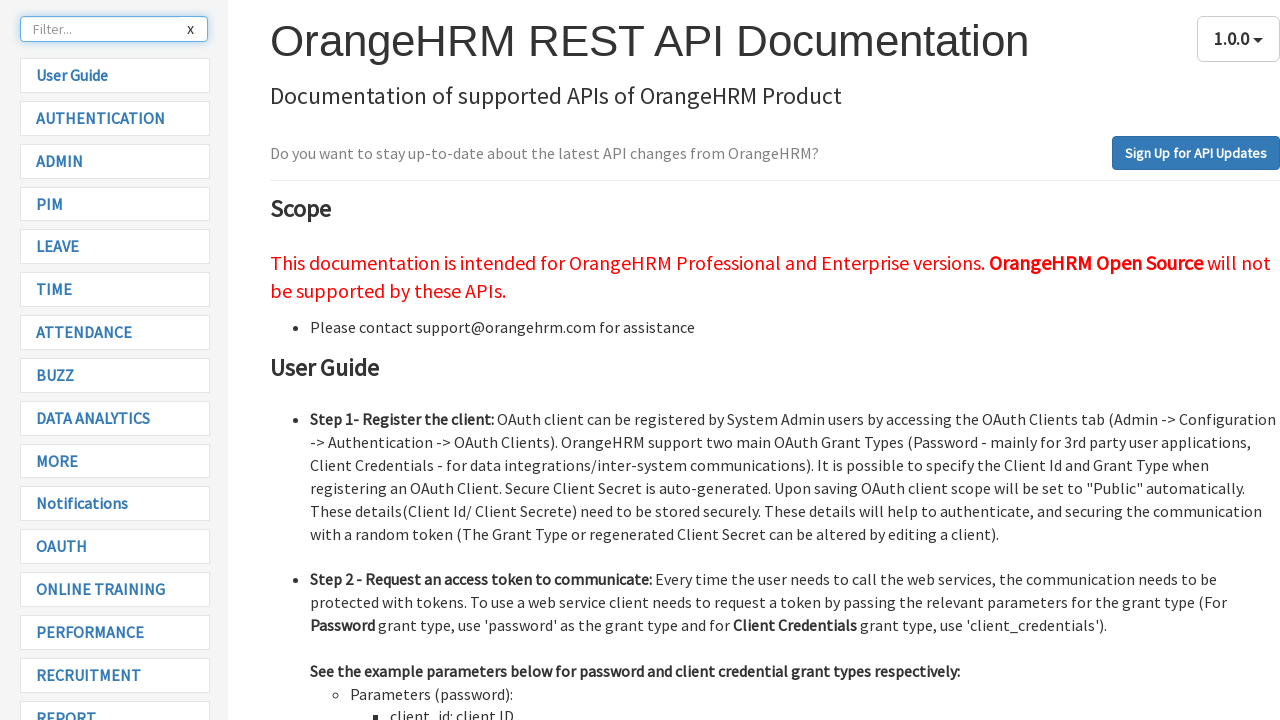

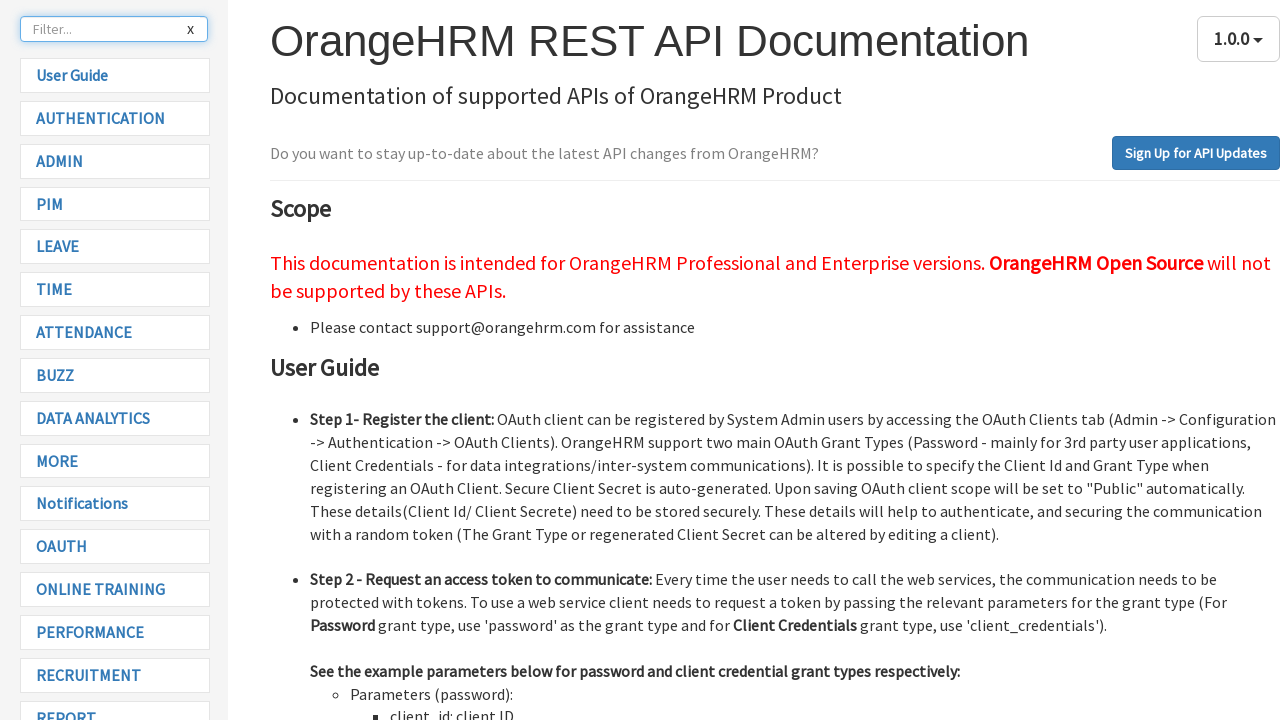